Tests JavaScript prompt alert handling by clicking a button to trigger a prompt, entering text into the prompt, and accepting it

Starting URL: https://the-internet.herokuapp.com/javascript_alerts

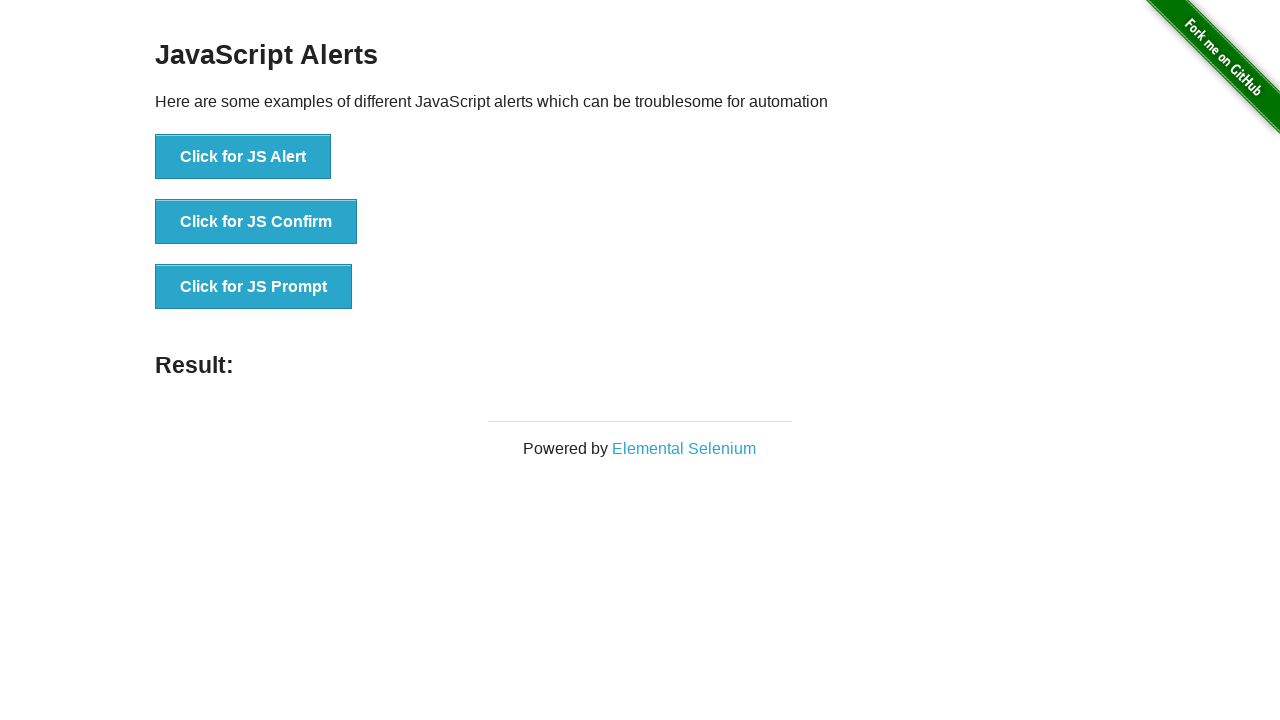

Clicked 'Click for JS Prompt' button to trigger prompt dialog at (254, 287) on xpath=//button[text()='Click for JS Prompt']
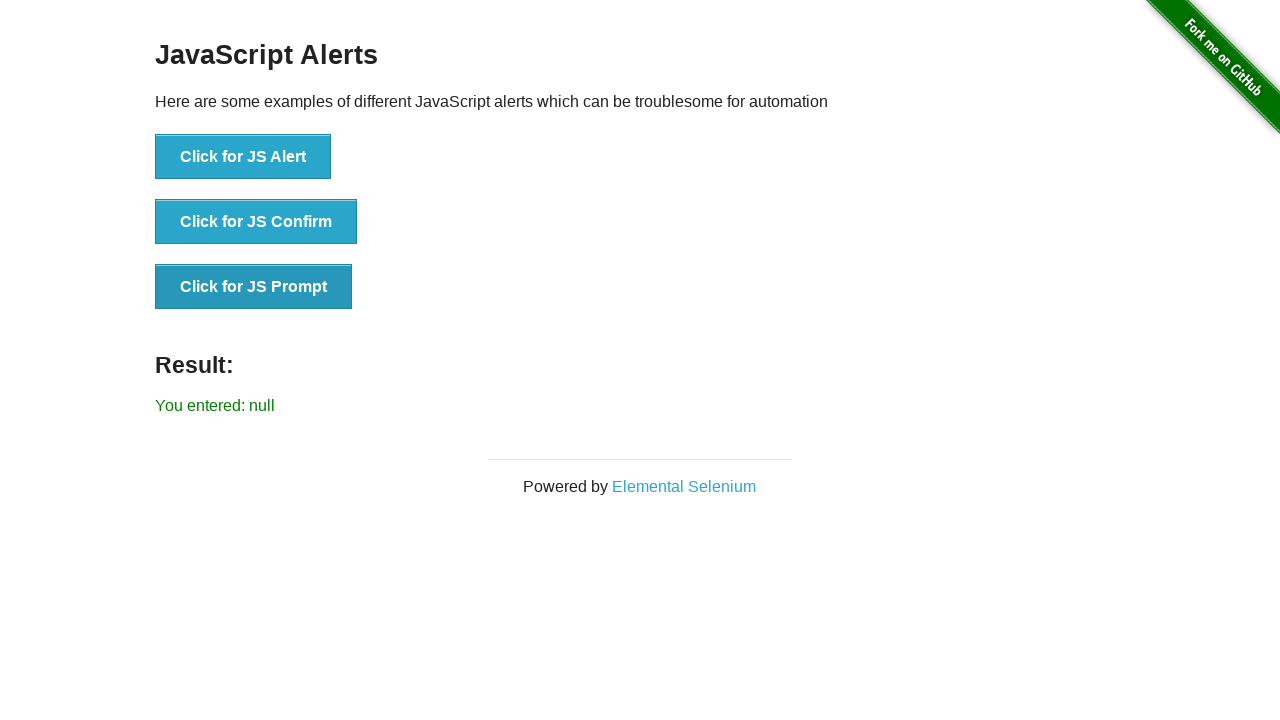

Set up dialog handler to accept prompt with text 'Sarah Johnson'
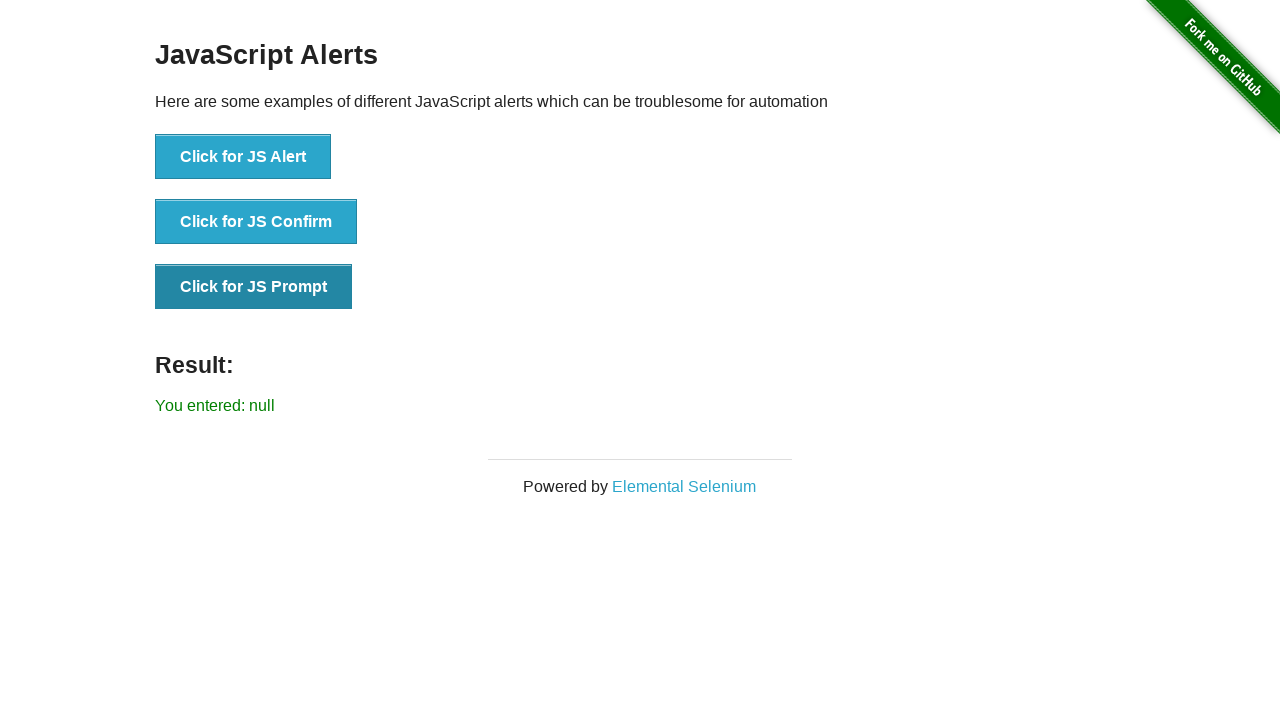

Clicked 'Click for JS Prompt' button again to trigger prompt with active handler at (254, 287) on xpath=//button[text()='Click for JS Prompt']
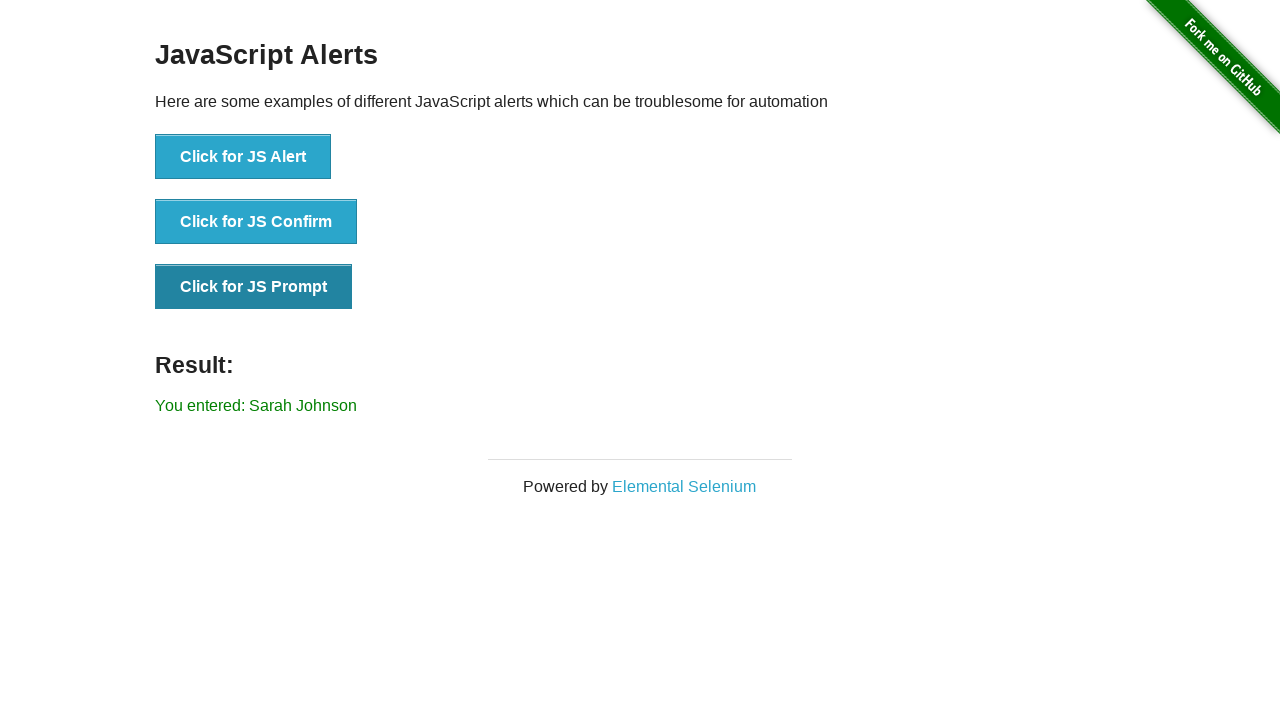

Prompt result element loaded and displayed
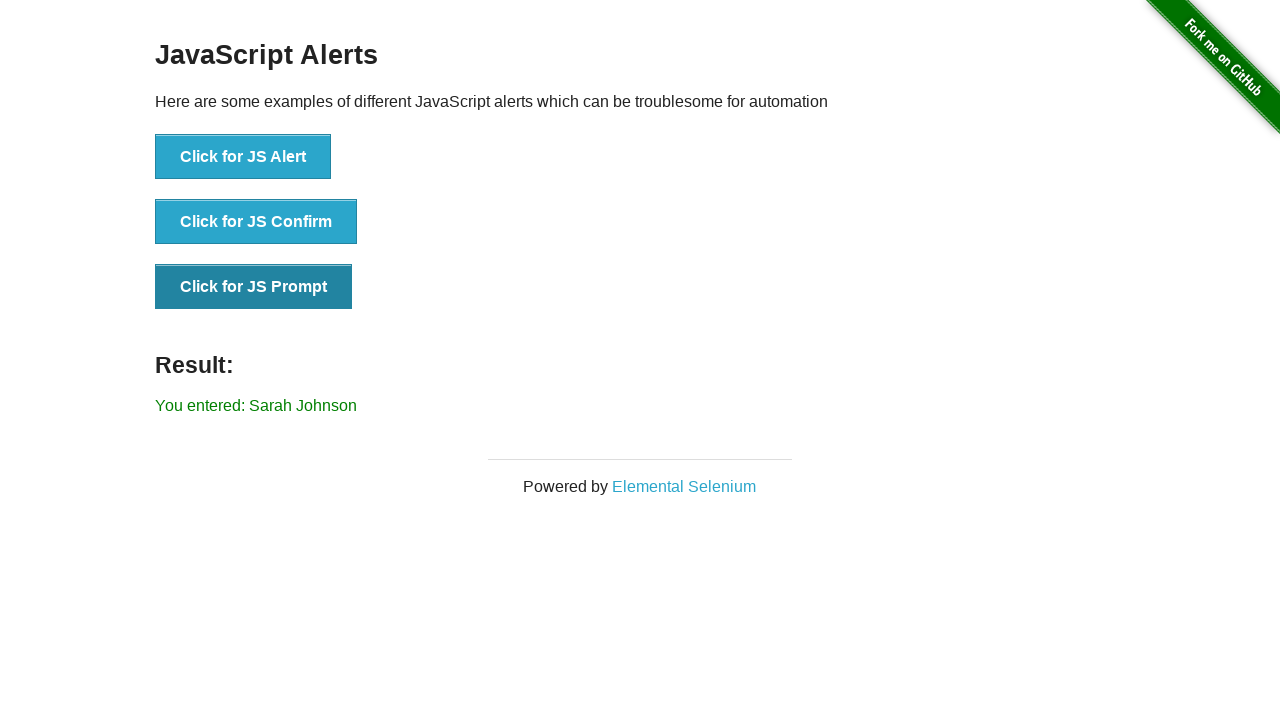

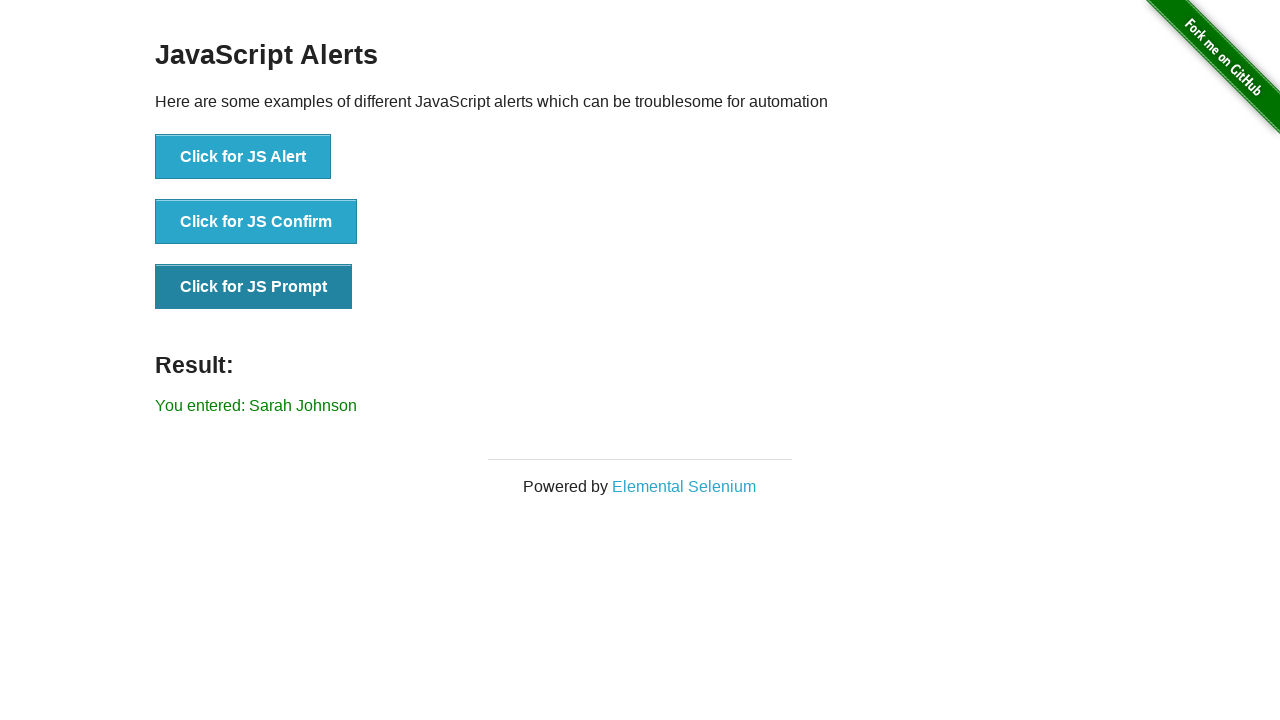